Tests search functionality by entering "laptop" in search box and clicking search button

Starting URL: https://awesomeqa.com/ui/

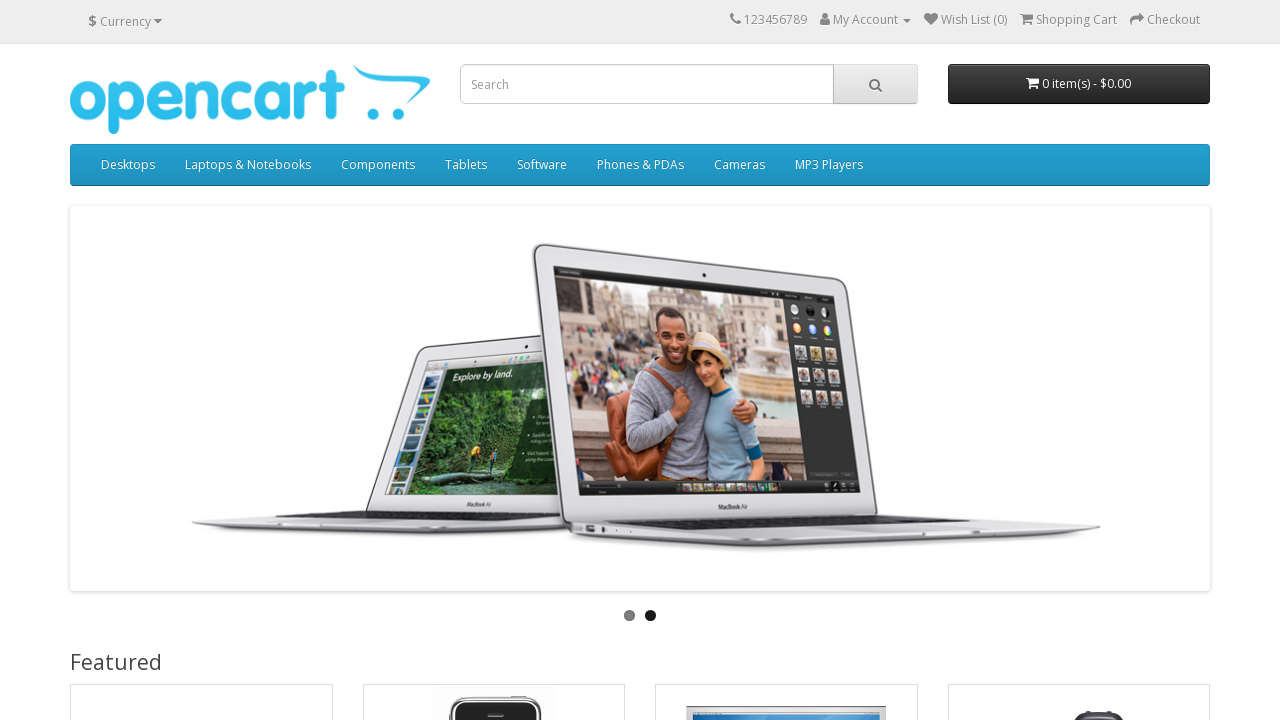

Entered 'laptop' in search box on input[name='search']
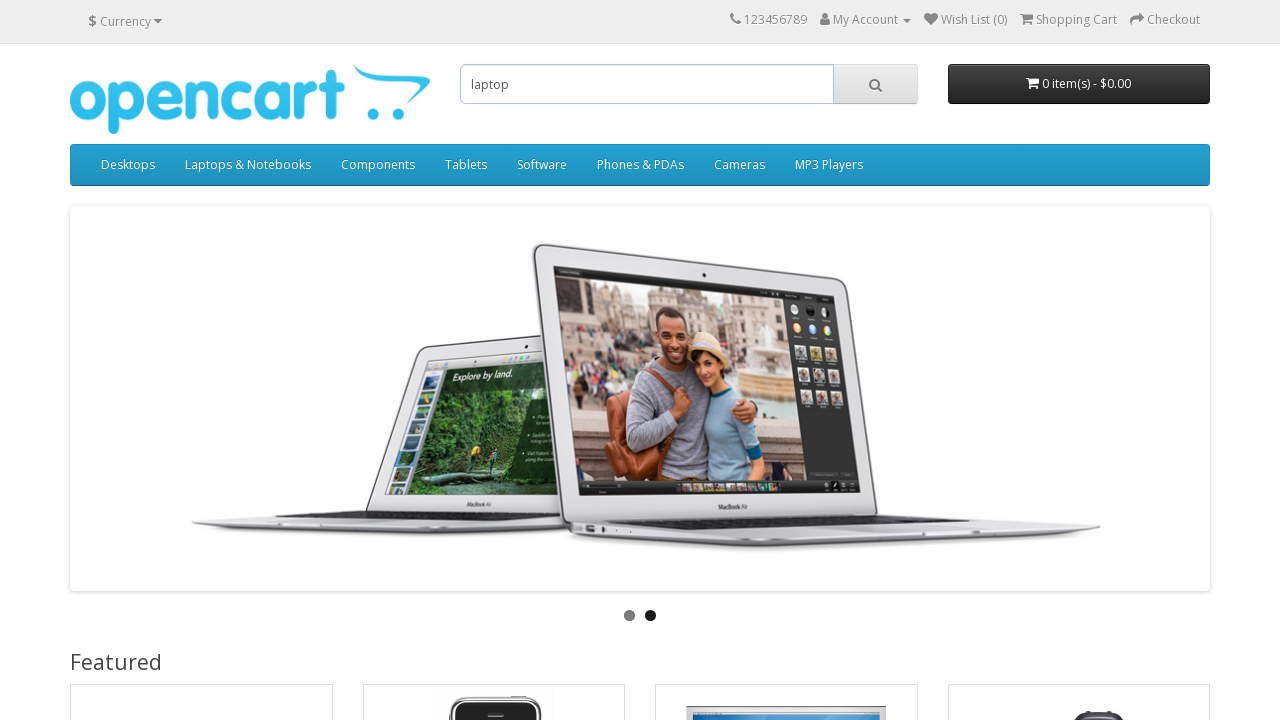

Clicked search button to navigate to search results at (875, 84) on button.btn-default:has(i.fa-search)
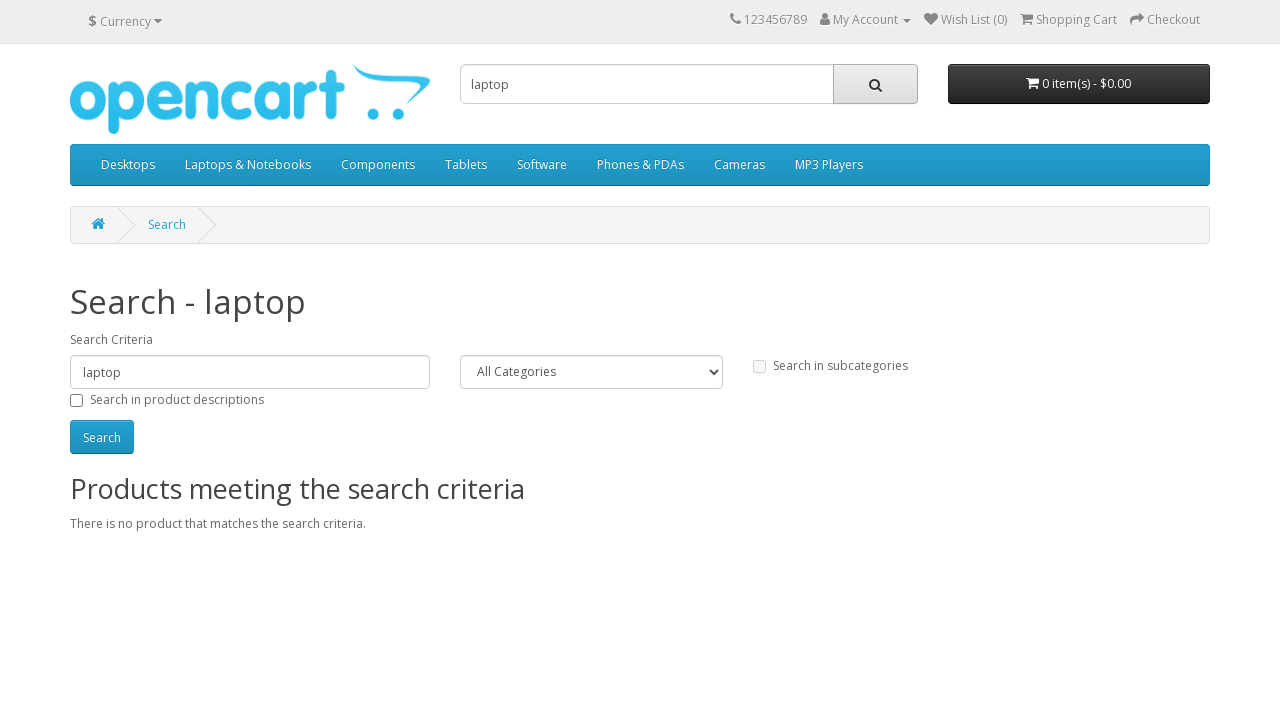

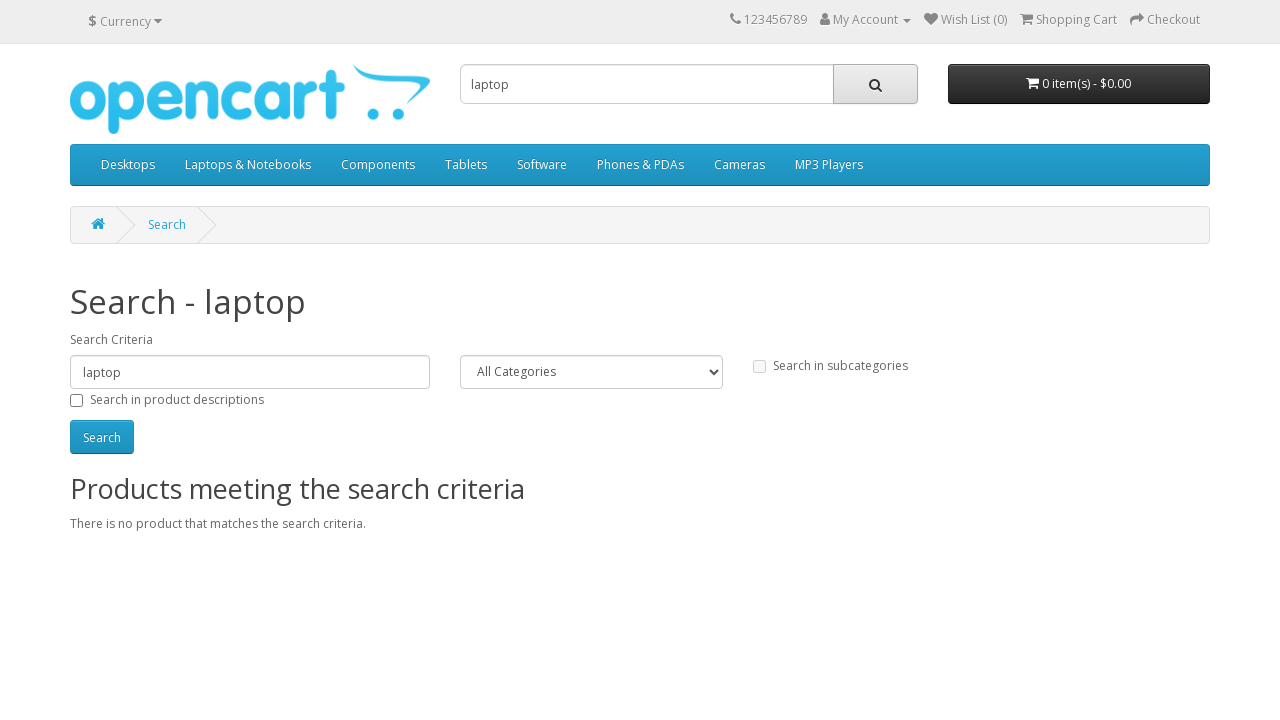